Tests radio button selection and show/hide functionality of a text element on an automation practice page

Starting URL: https://rahulshettyacademy.com/AutomationPractice/

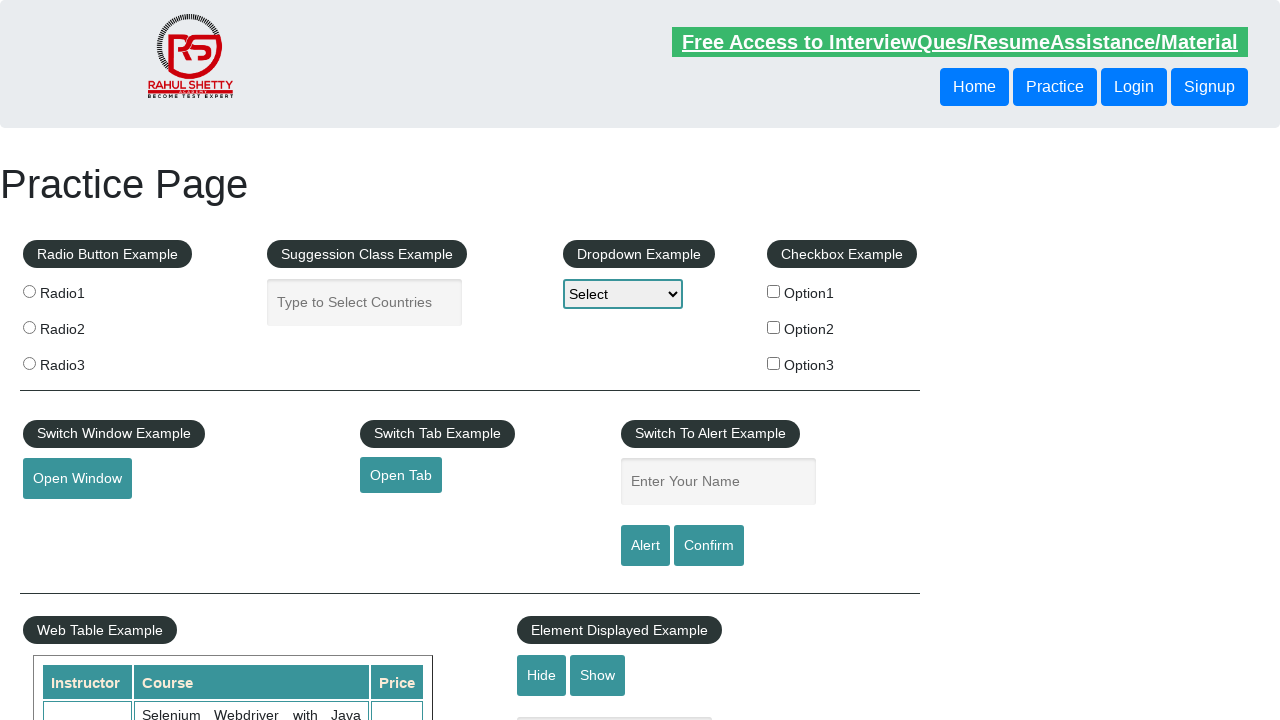

Navigated to automation practice page
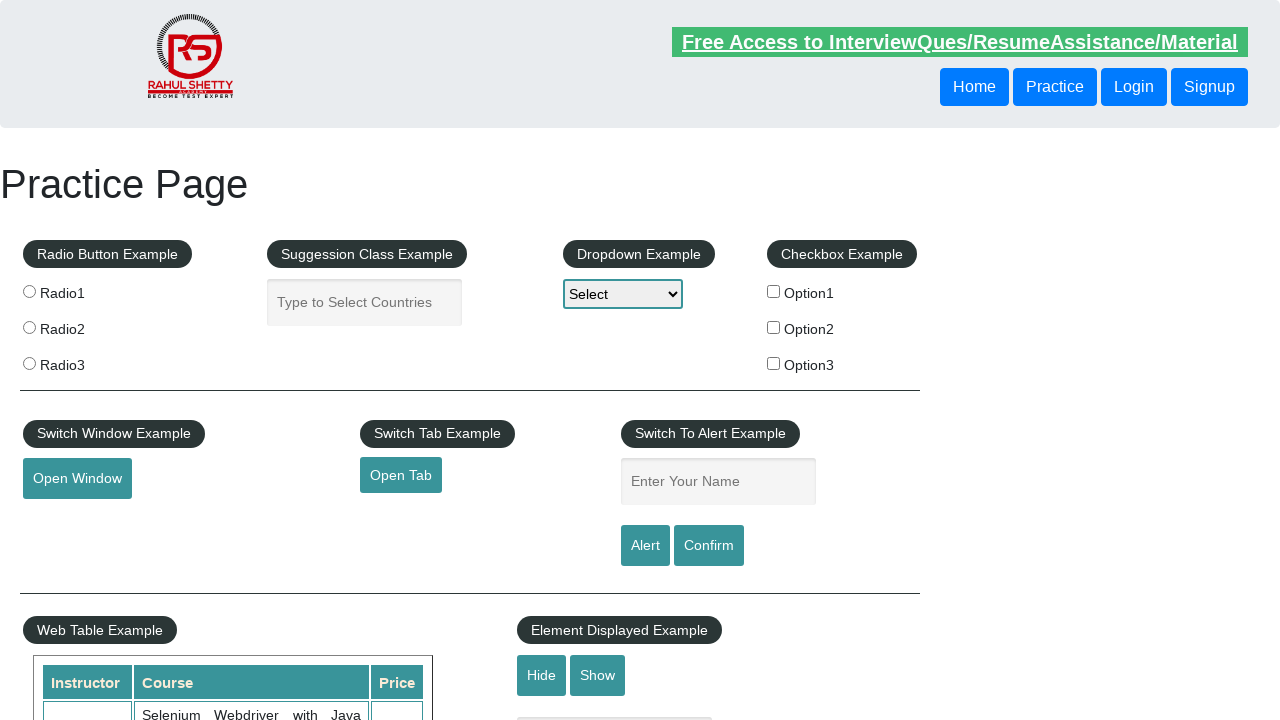

Clicked the second radio button at (29, 327) on .radioButton >> nth=1
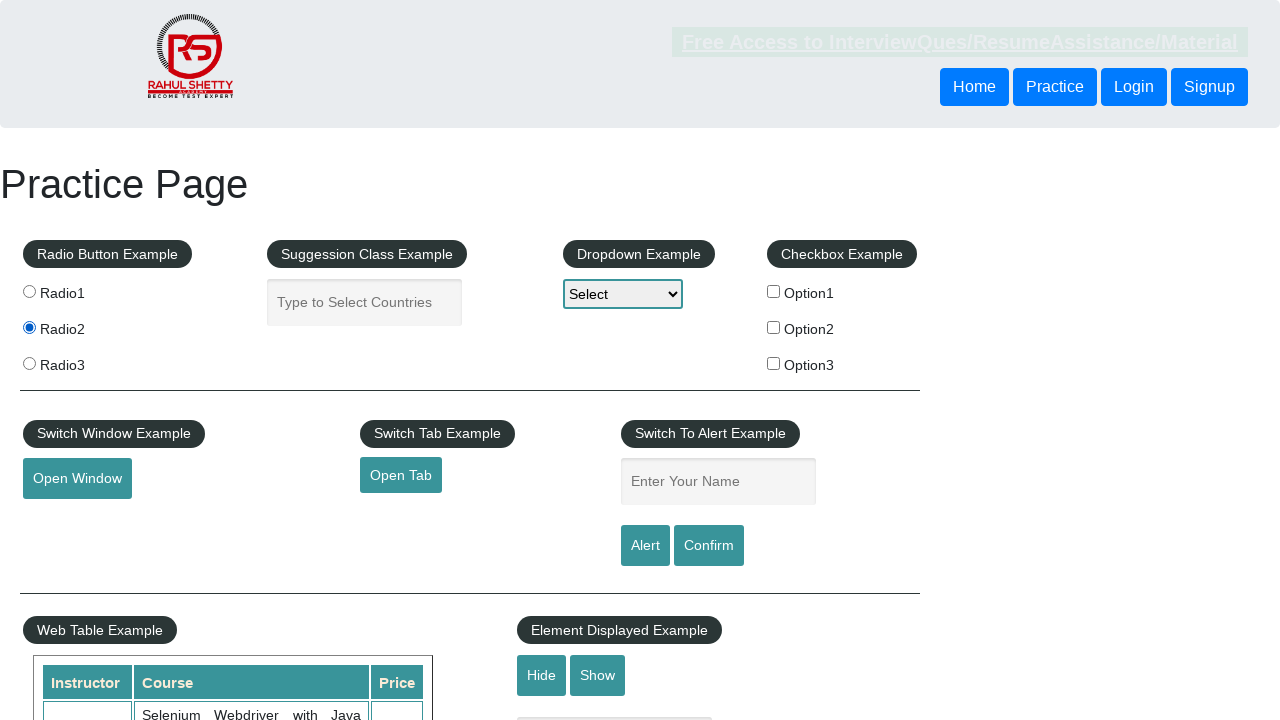

Verified that the second radio button is selected
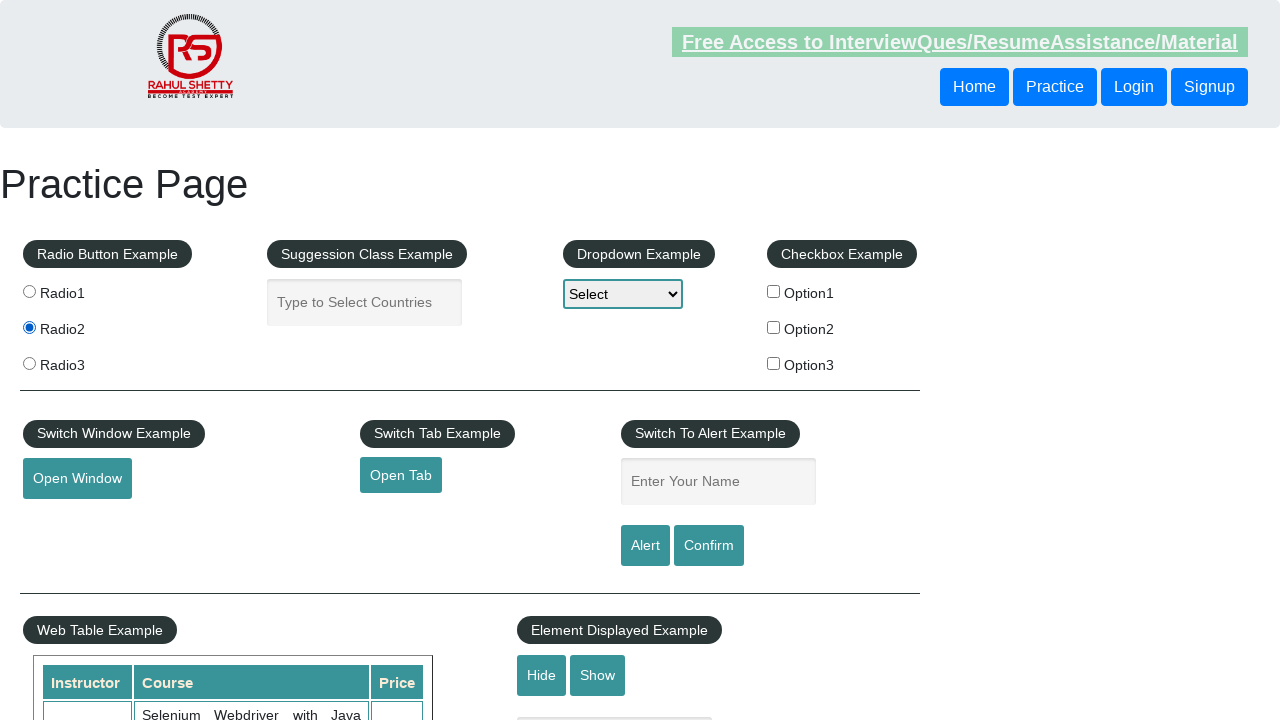

Verified that the text box is initially visible
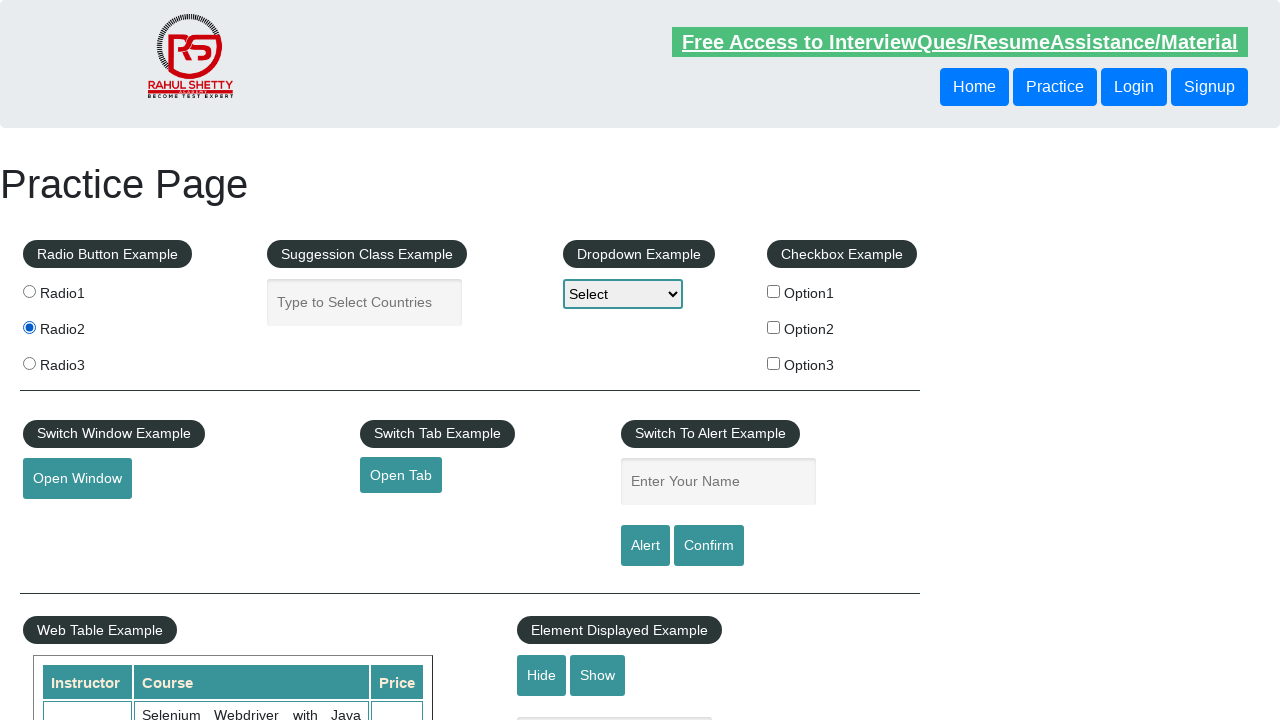

Clicked the hide button to hide the text box at (542, 675) on #hide-textbox
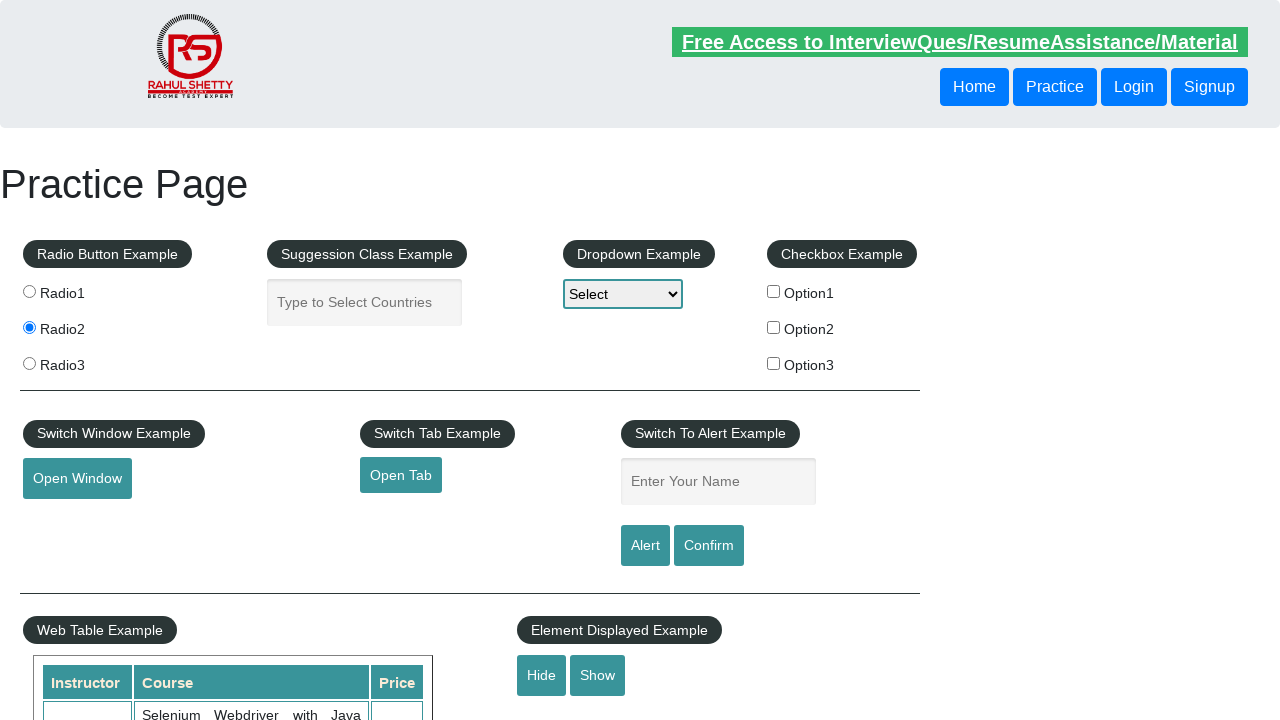

Verified that the text box is now hidden
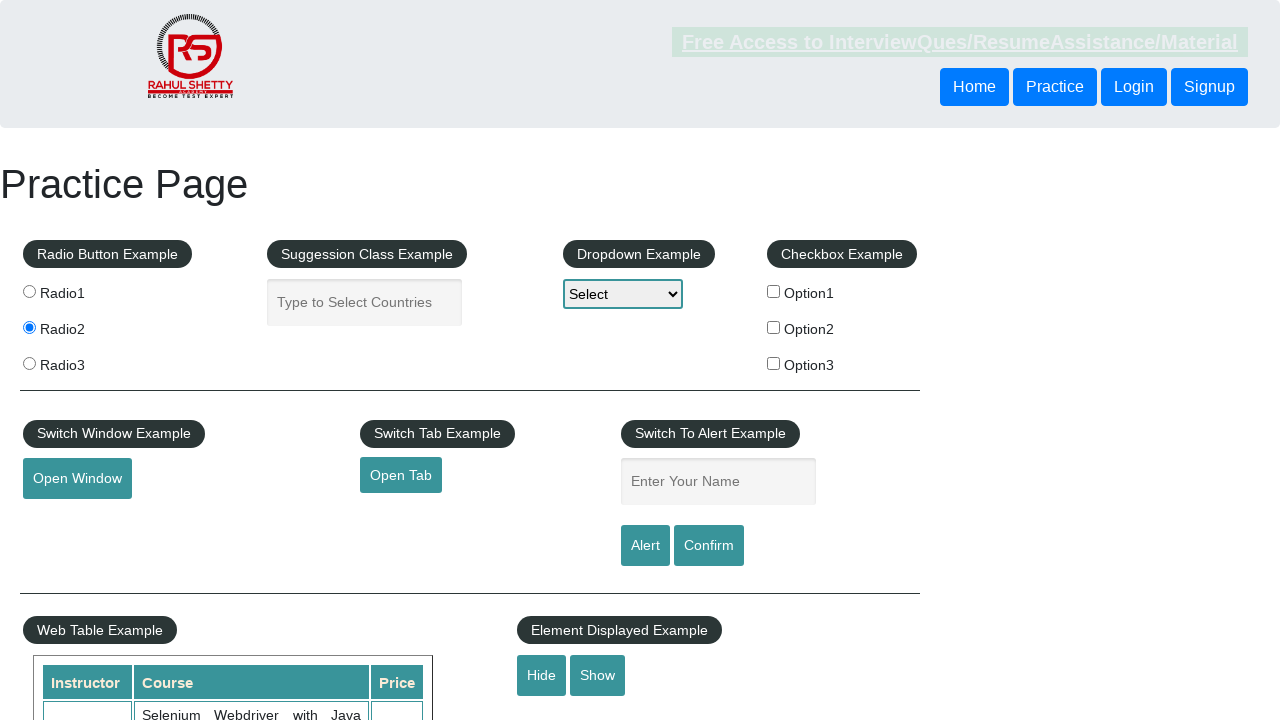

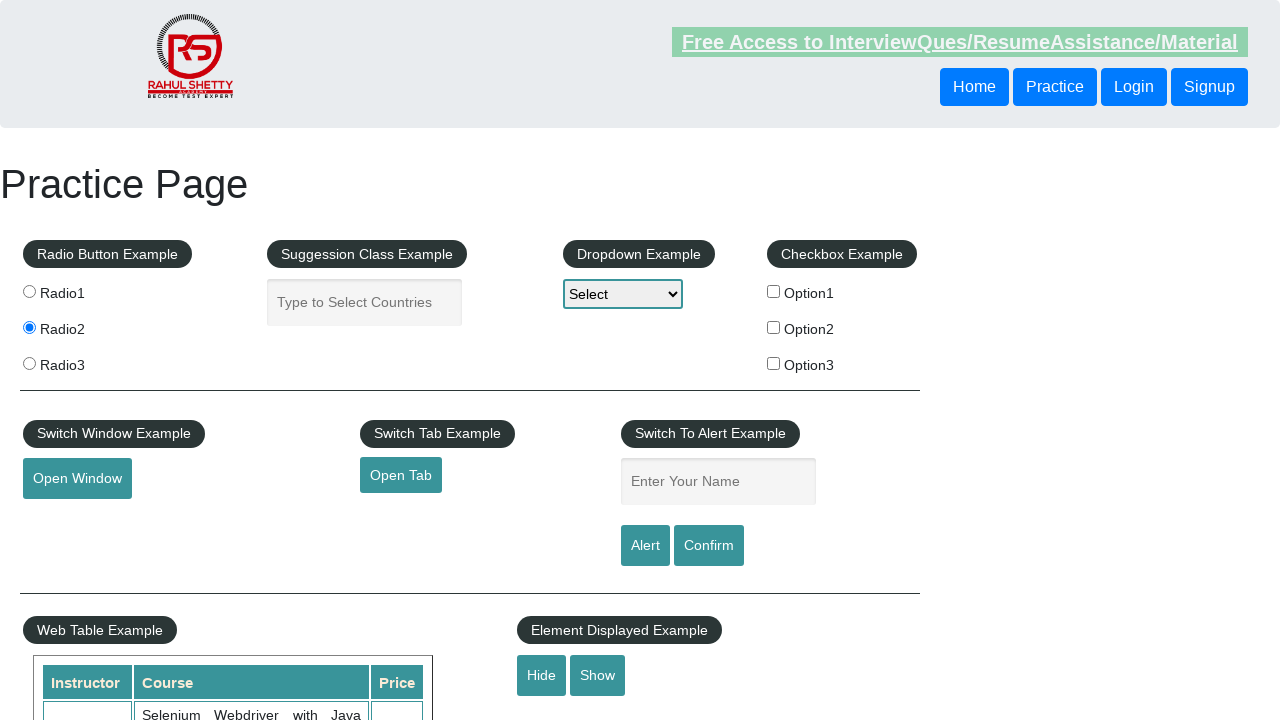